Tests A/B test opt-out by forging an optimizelyOptOut cookie on the target page, refreshing, and verifying the heading changes to indicate no A/B test is running.

Starting URL: http://the-internet.herokuapp.com/abtest

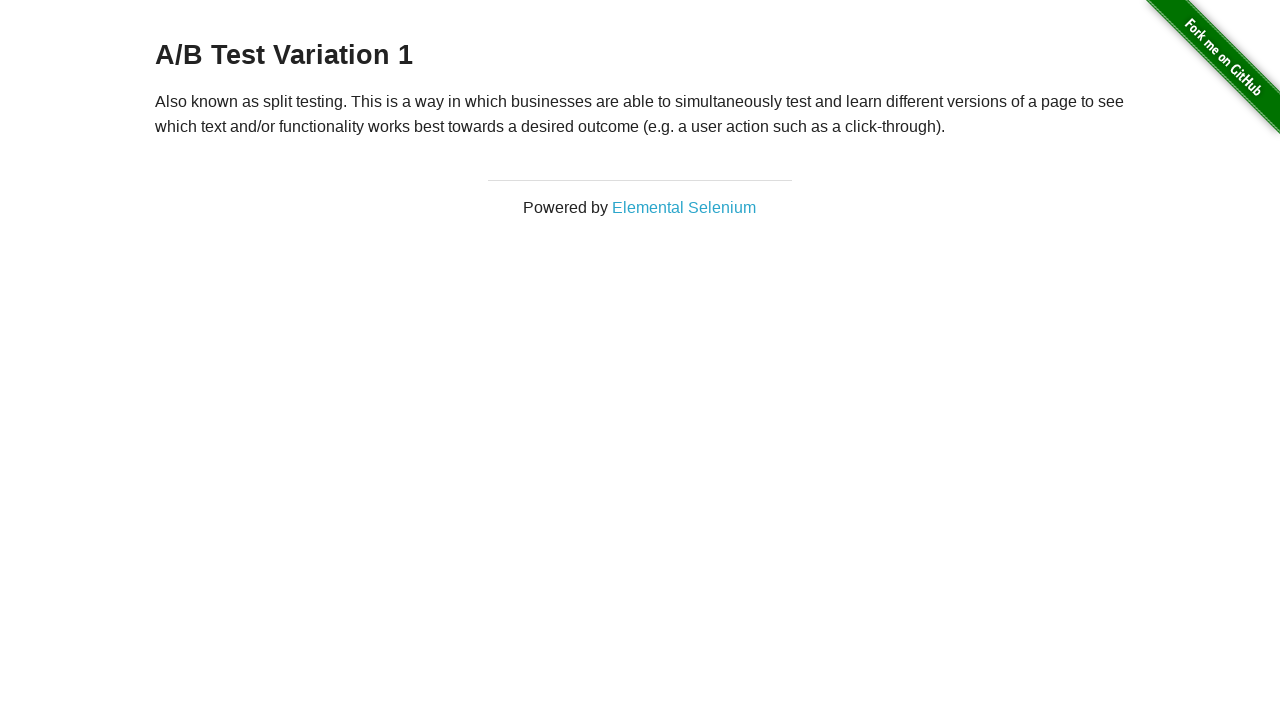

Waited for h3 heading to be visible on A/B test page
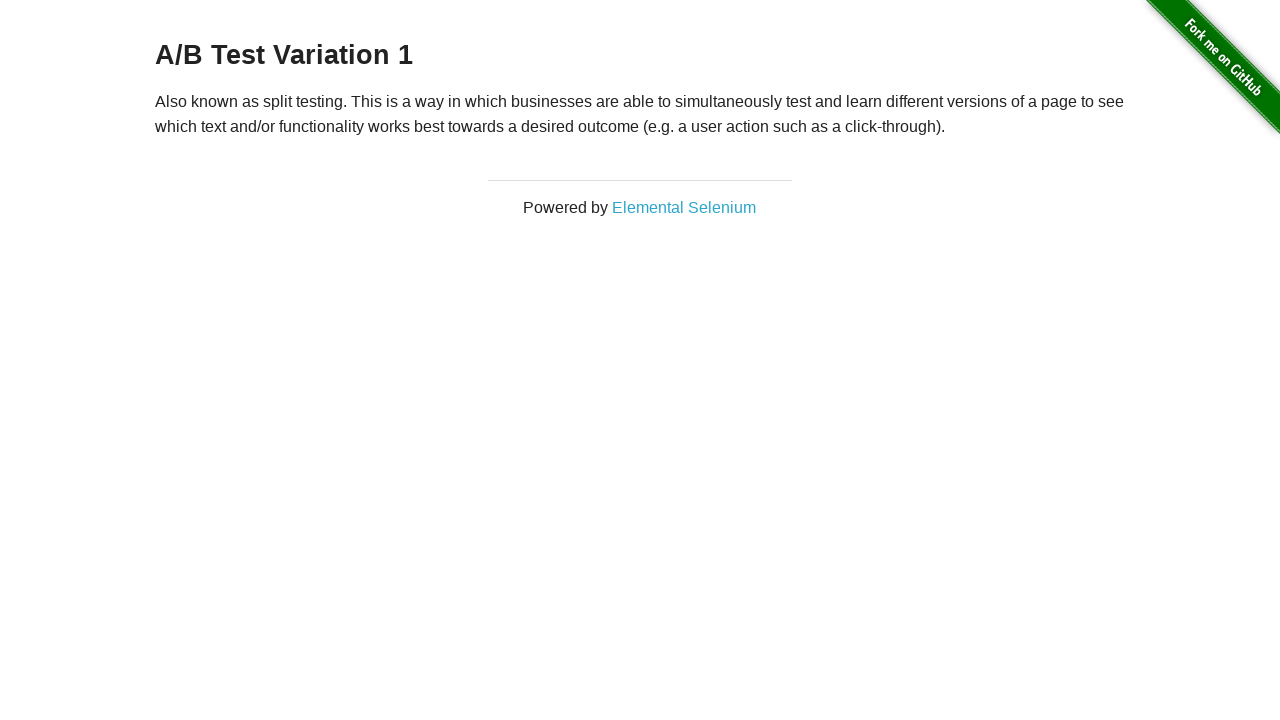

Added optimizelyOptOut cookie to opt out of A/B testing
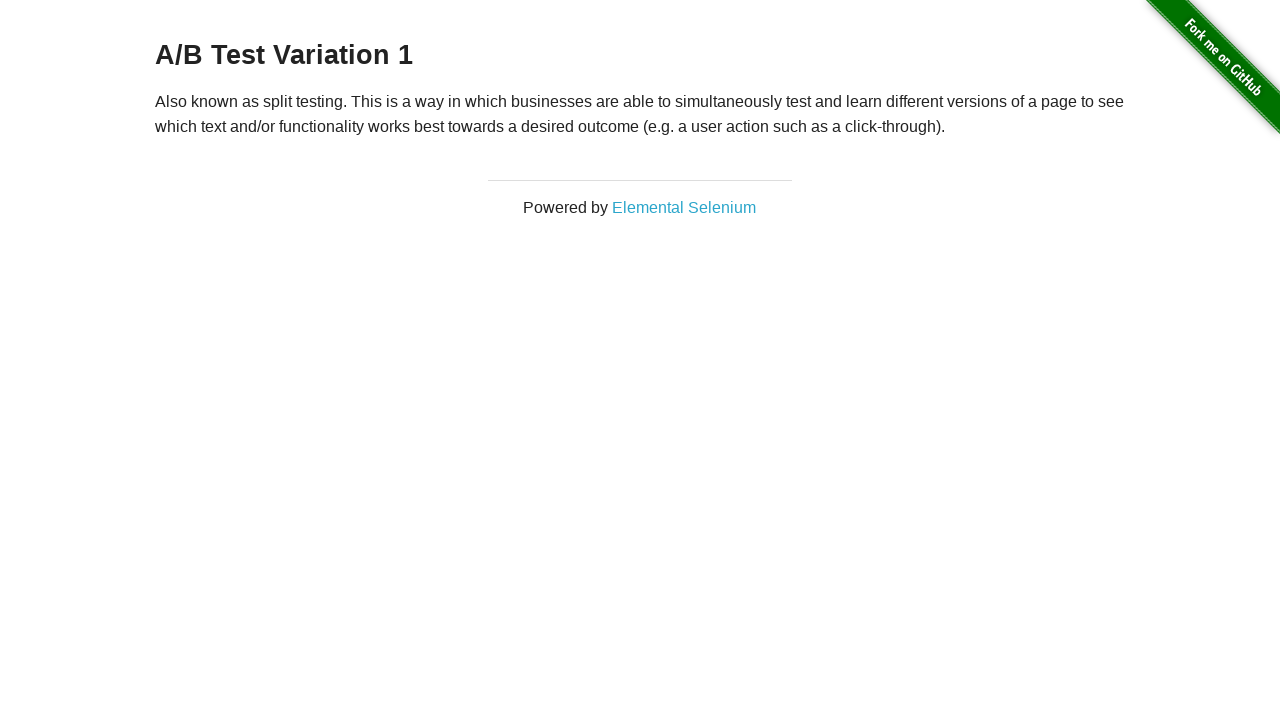

Reloaded page to apply opt-out cookie
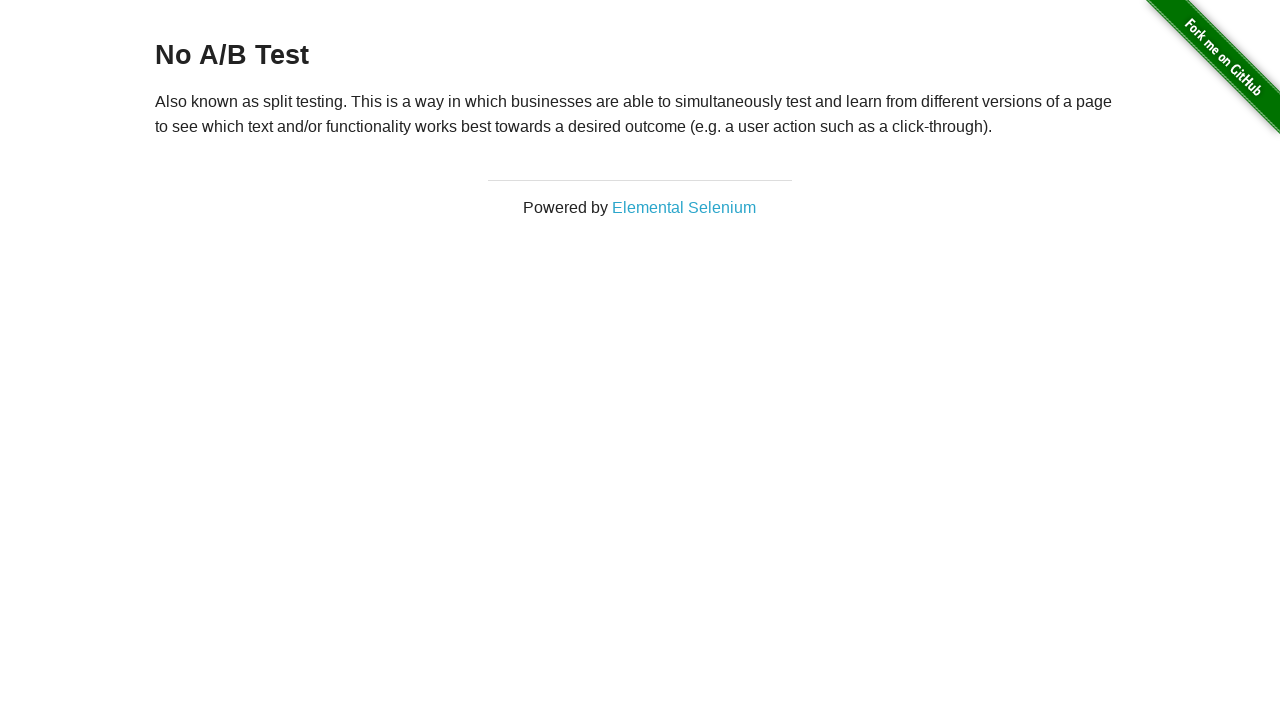

Verified h3 heading is visible after page reload with opt-out cookie applied
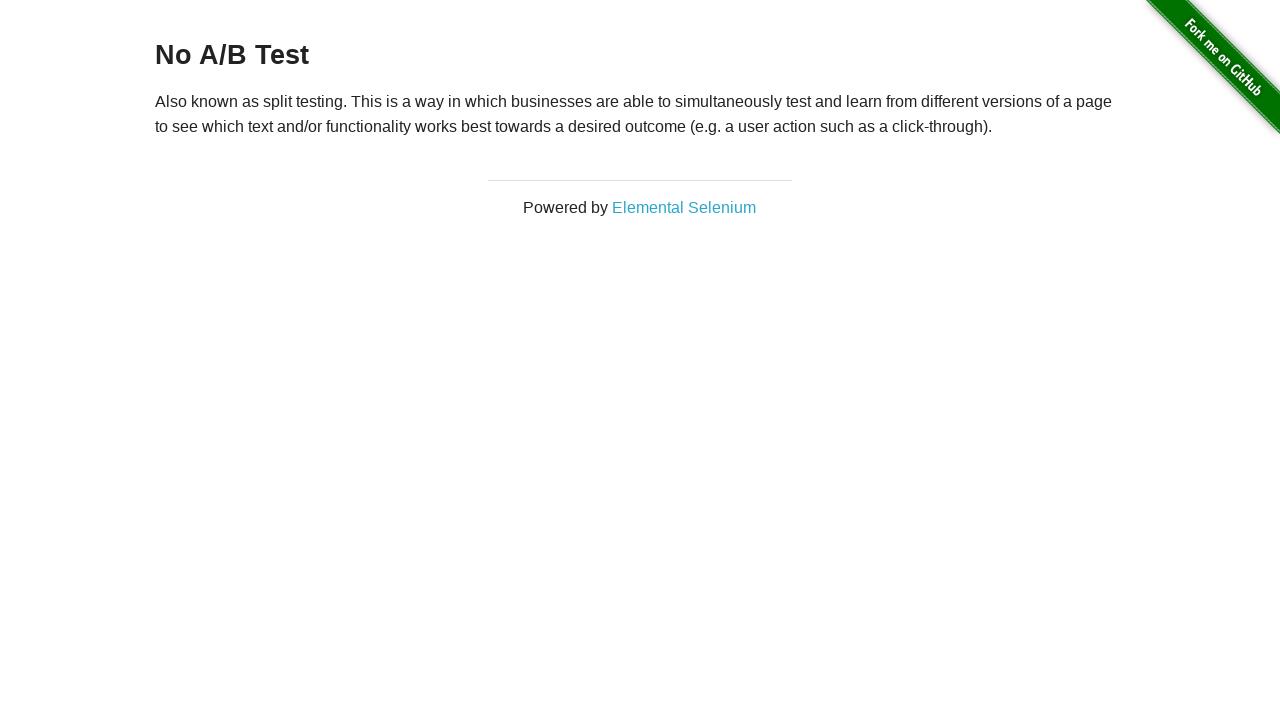

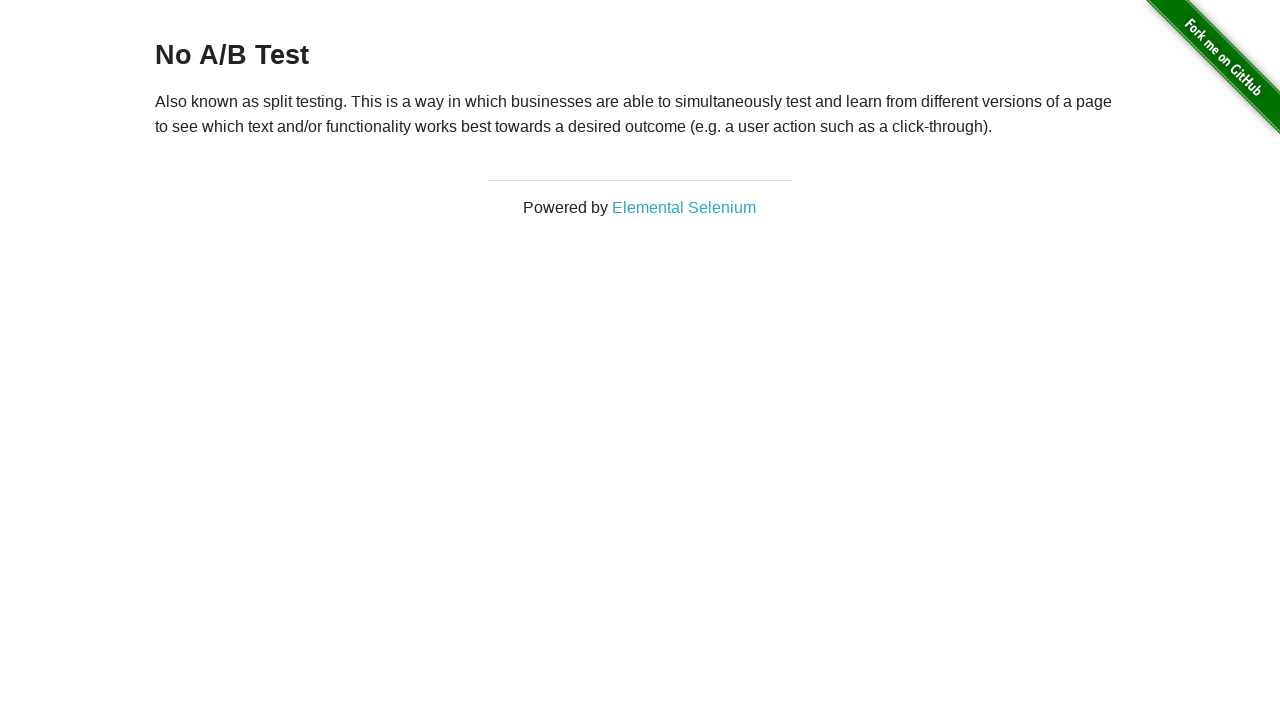